Tests mouse hover action on the "About Us" navigation menu item to reveal dropdown content

Starting URL: https://www.mountsinai.org/

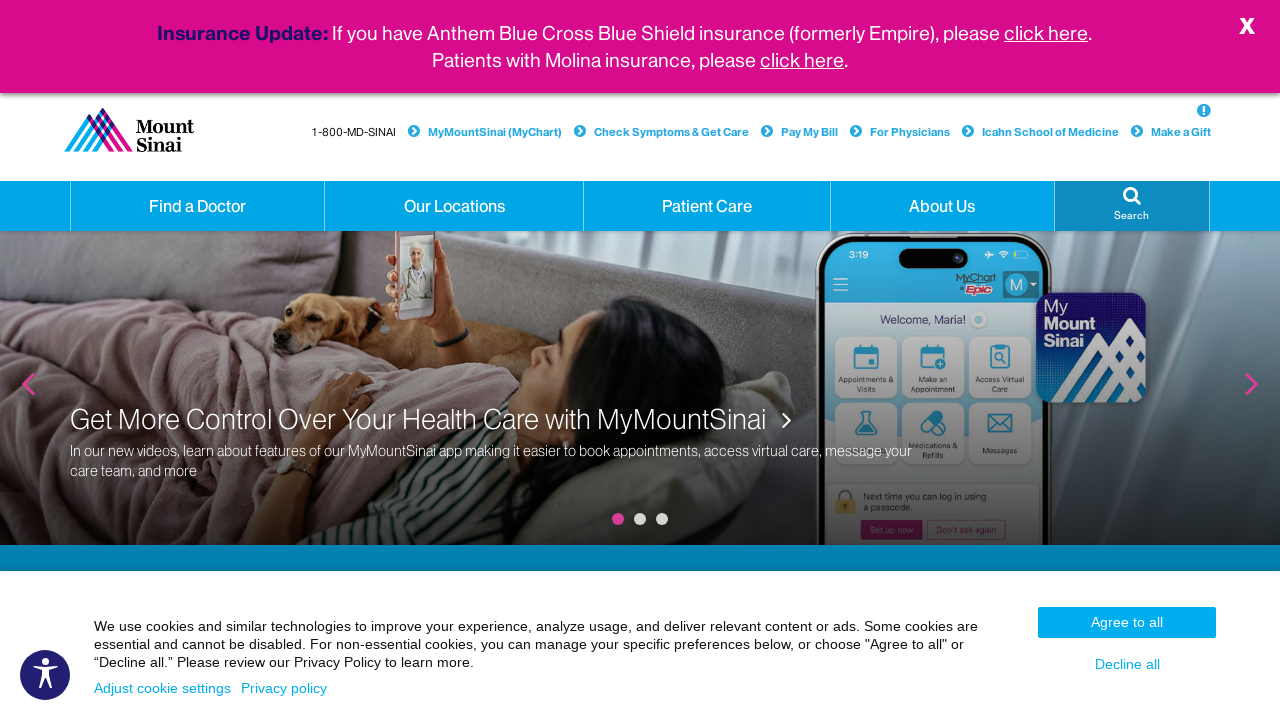

Hovered over 'About Us' navigation menu item at (942, 206) on xpath=//a[normalize-space(text())='About Us' and @class='hidden-xs dropdown']
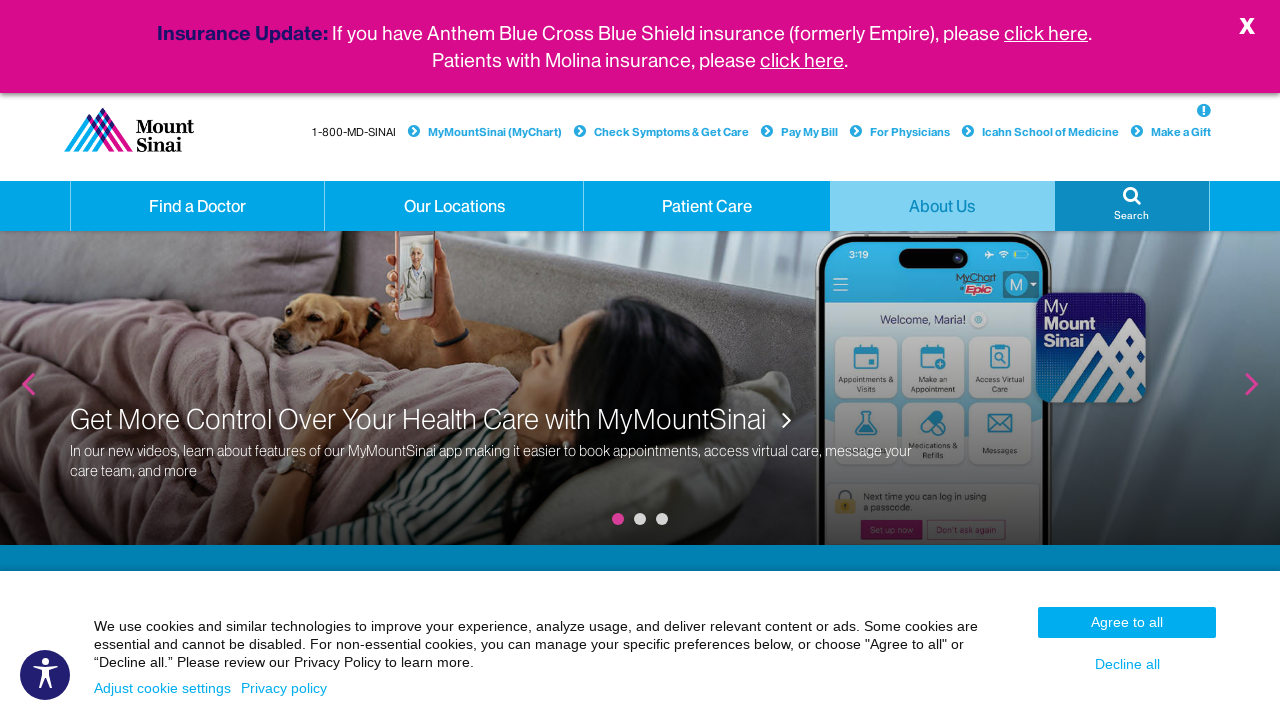

Waited 2 seconds for dropdown content to appear
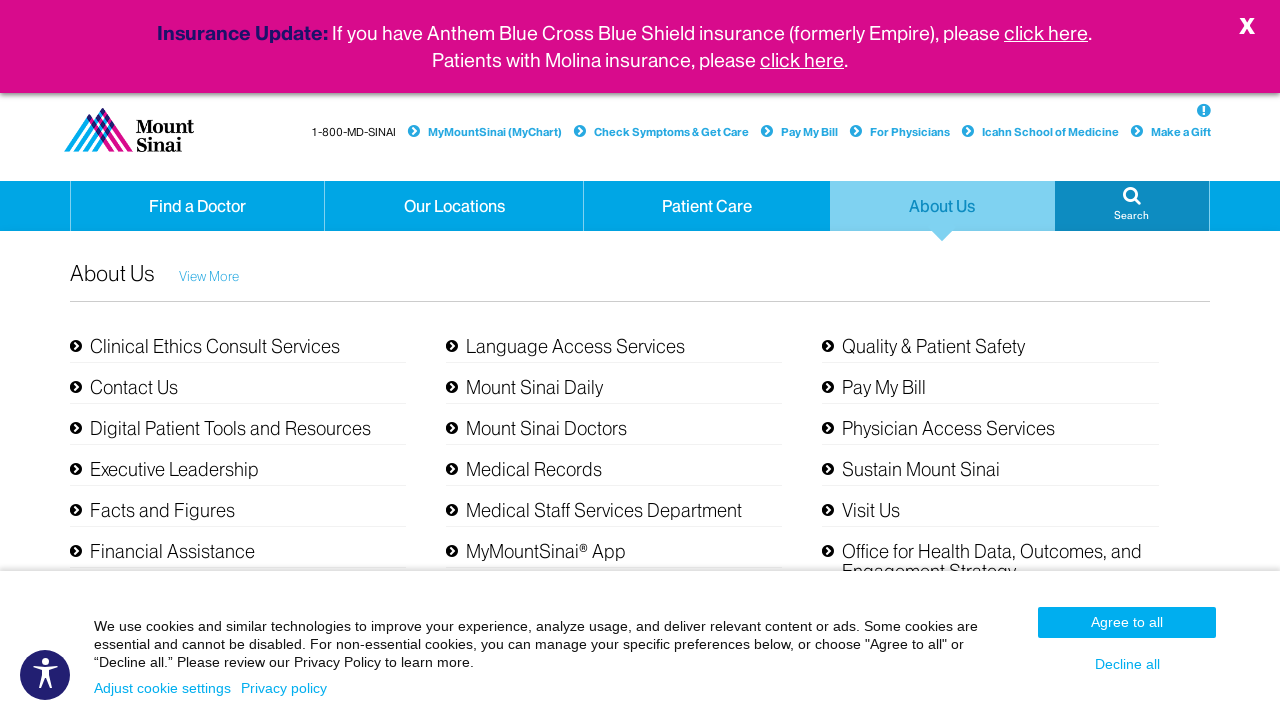

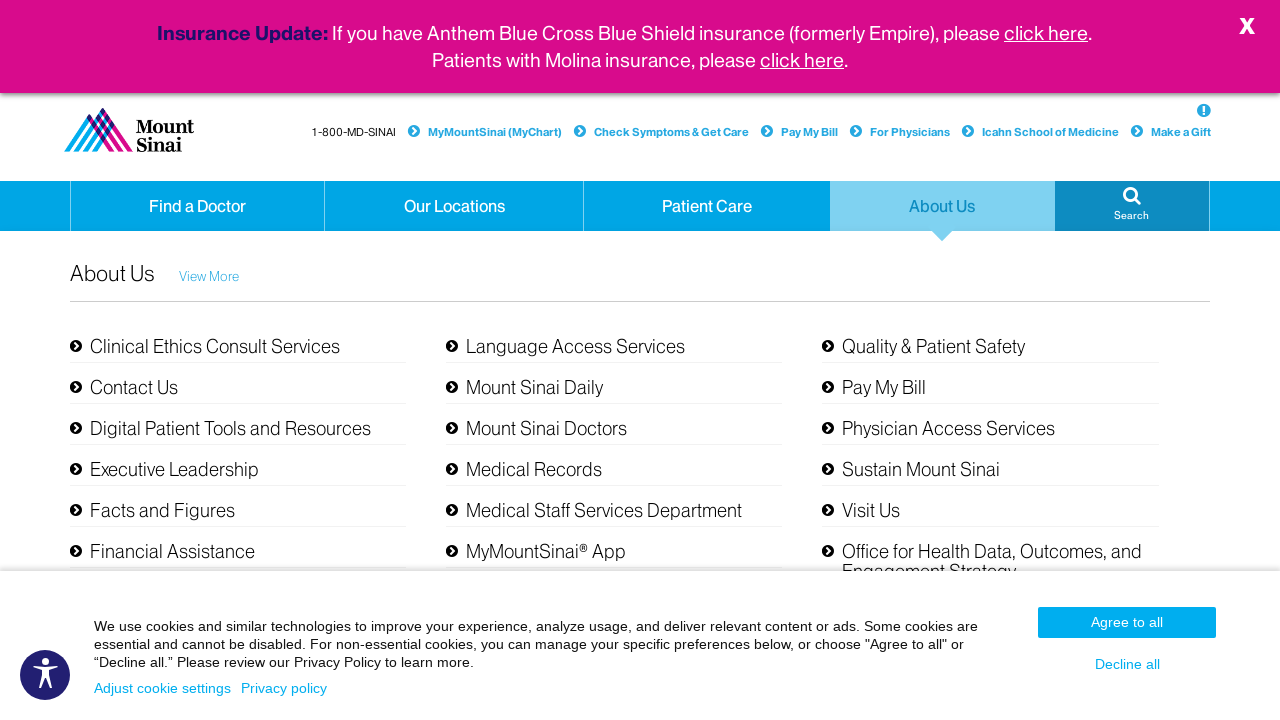